Tests data persistence by creating todos, marking one complete, and reloading the page

Starting URL: https://demo.playwright.dev/todomvc

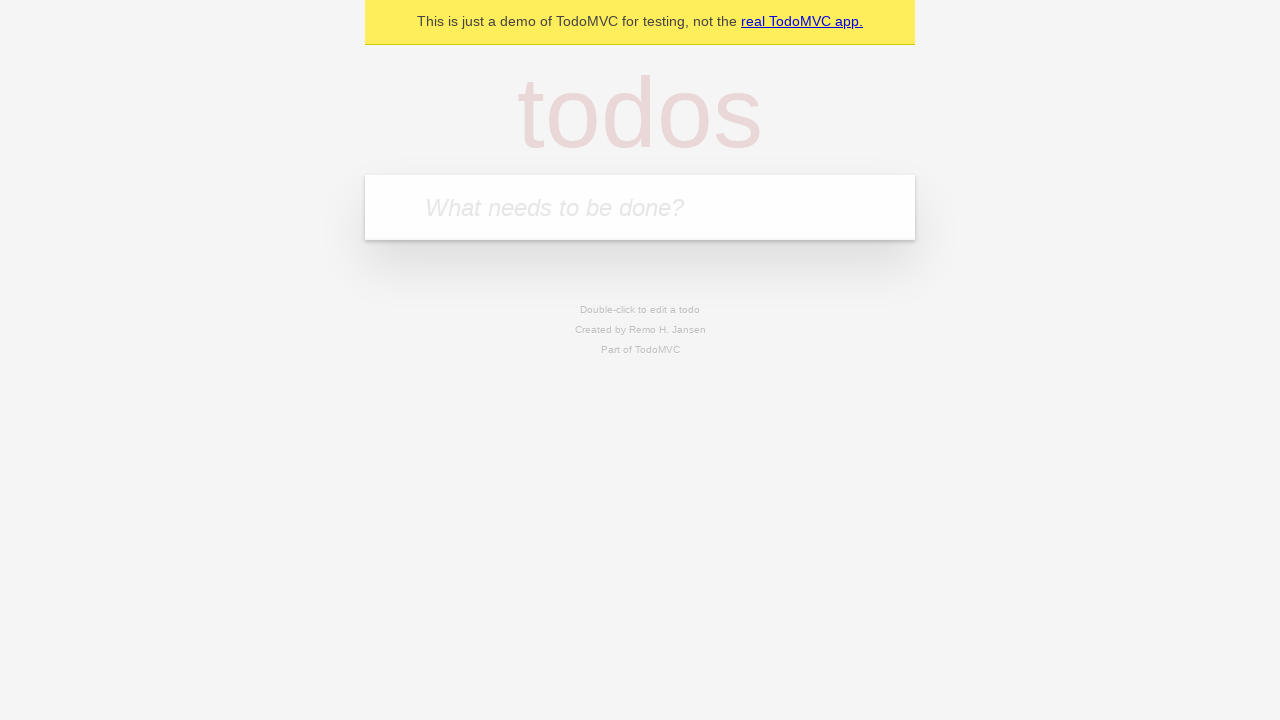

Located todo input field
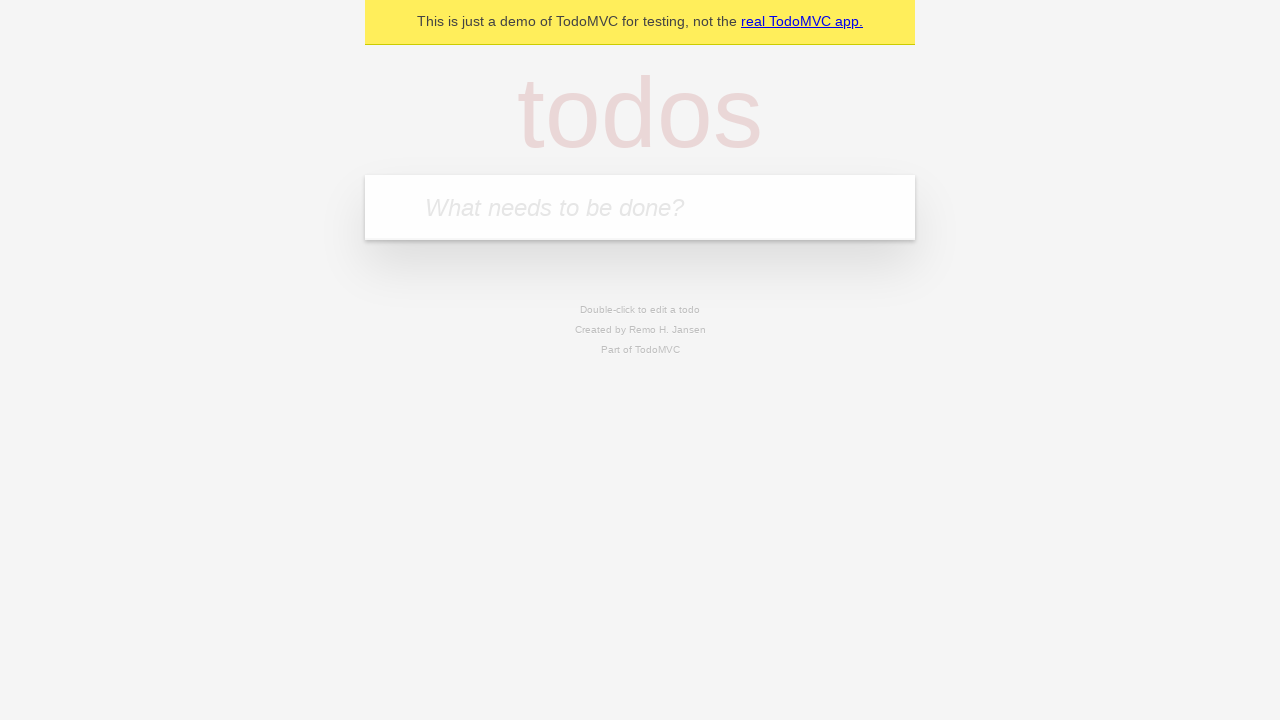

Filled todo input with 'buy some cheese' on internal:attr=[placeholder="What needs to be done?"i]
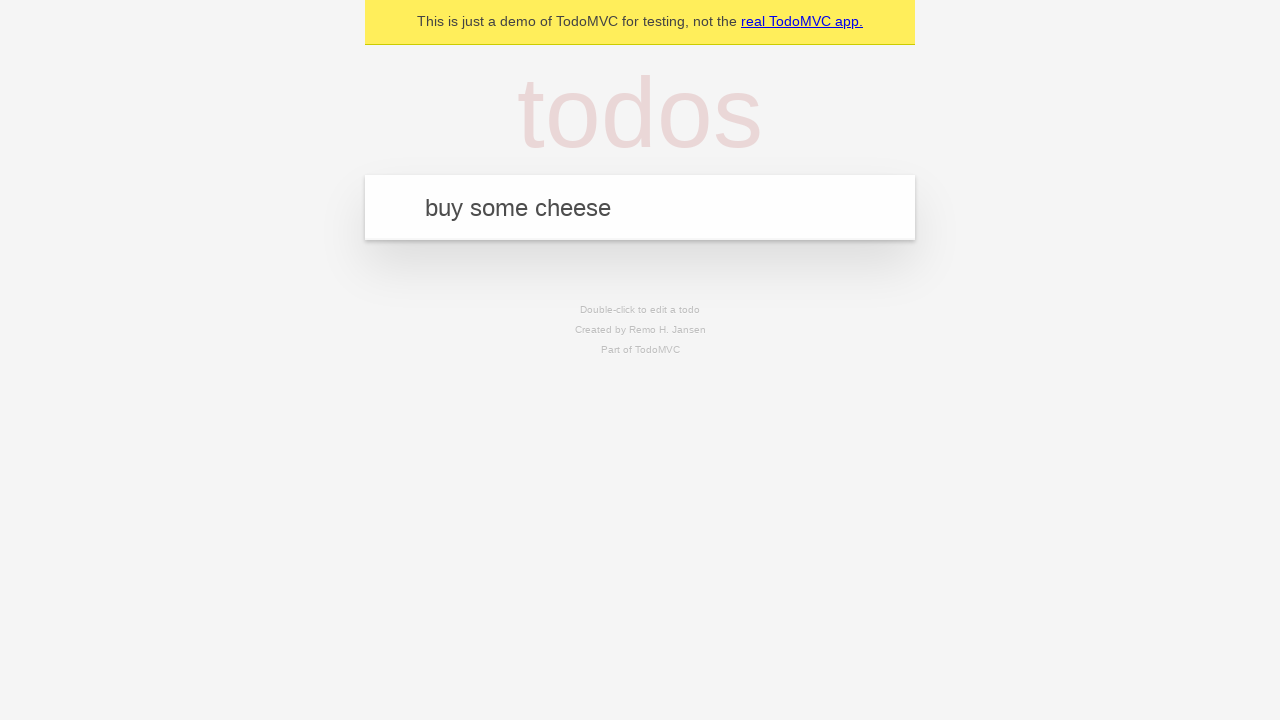

Pressed Enter to create todo 'buy some cheese' on internal:attr=[placeholder="What needs to be done?"i]
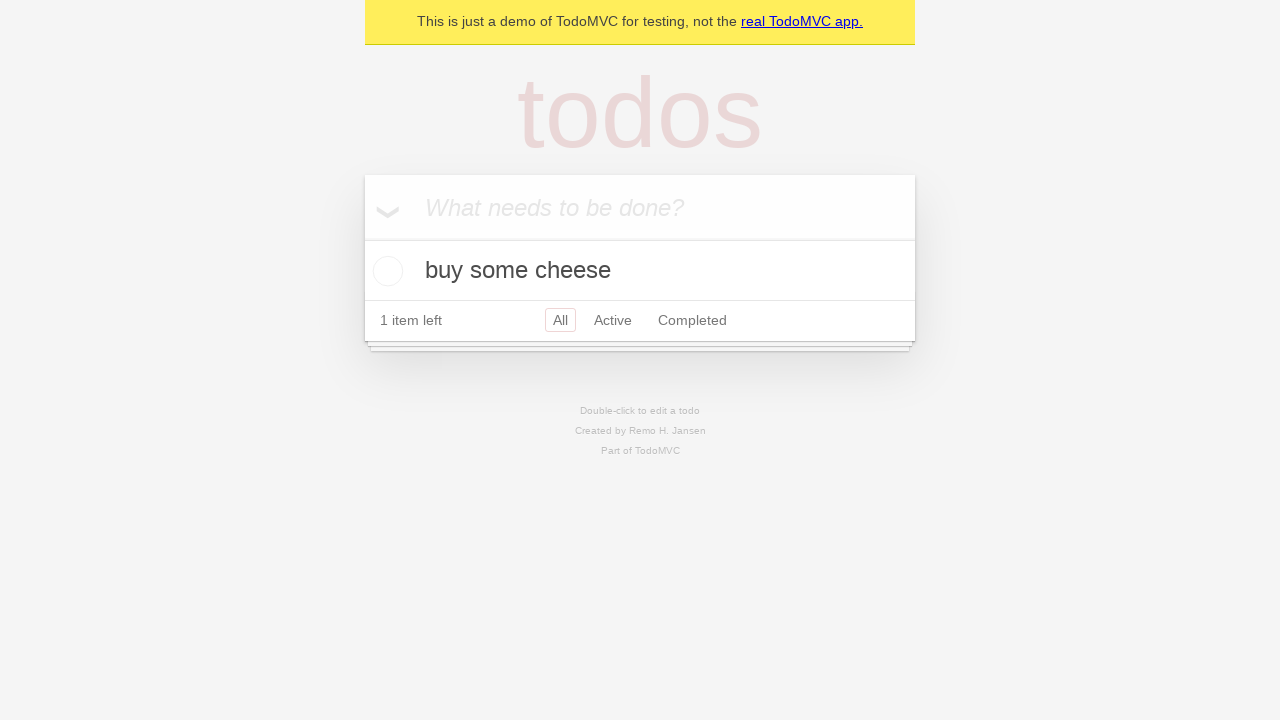

Filled todo input with 'feed the cat' on internal:attr=[placeholder="What needs to be done?"i]
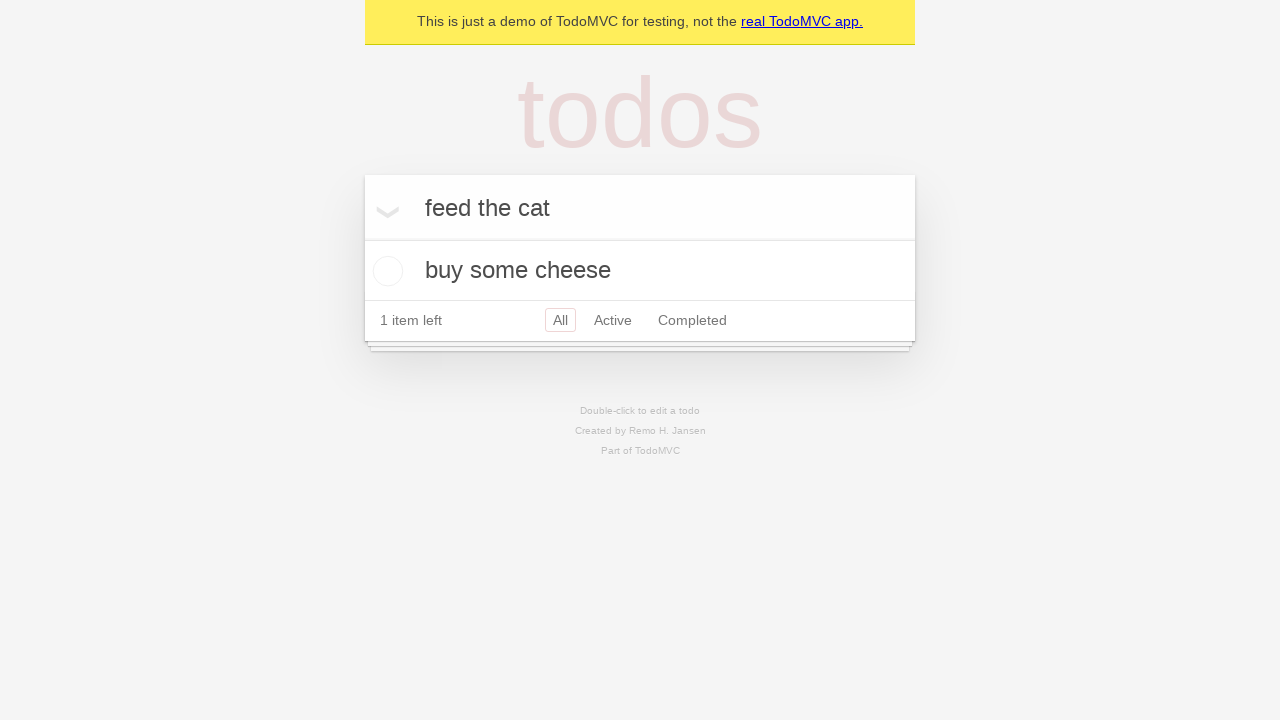

Pressed Enter to create todo 'feed the cat' on internal:attr=[placeholder="What needs to be done?"i]
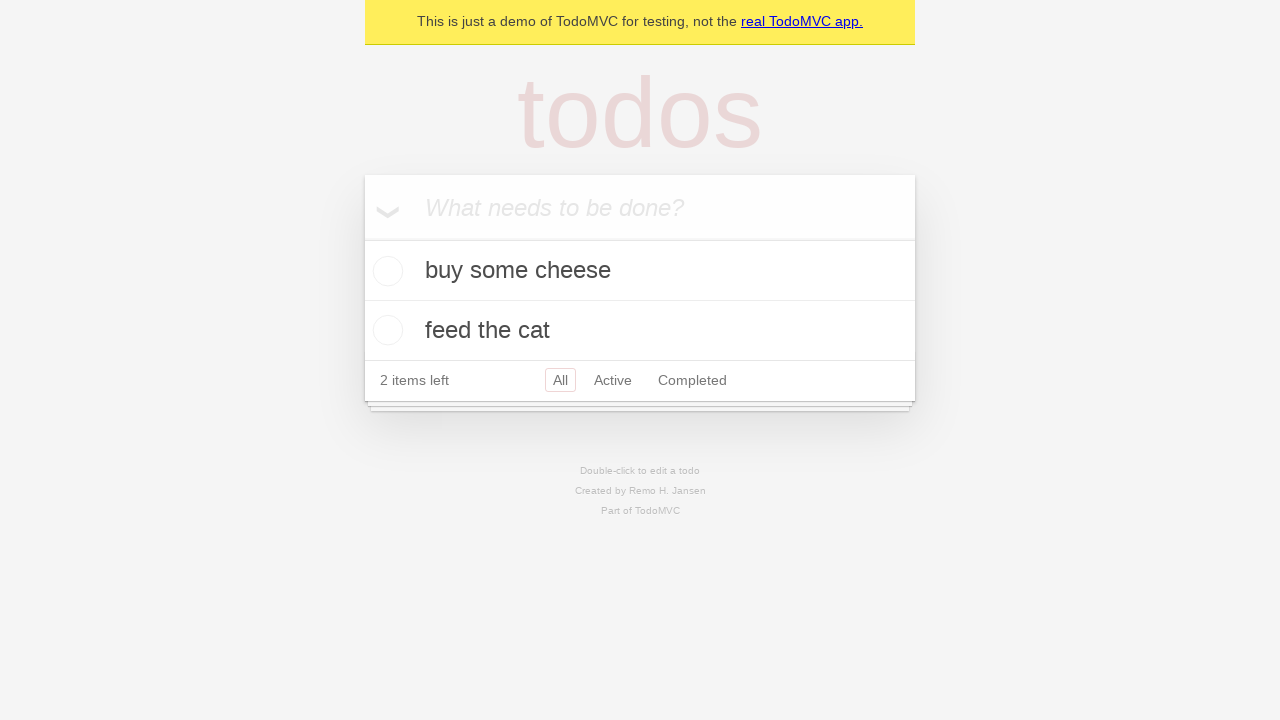

Located all todo items
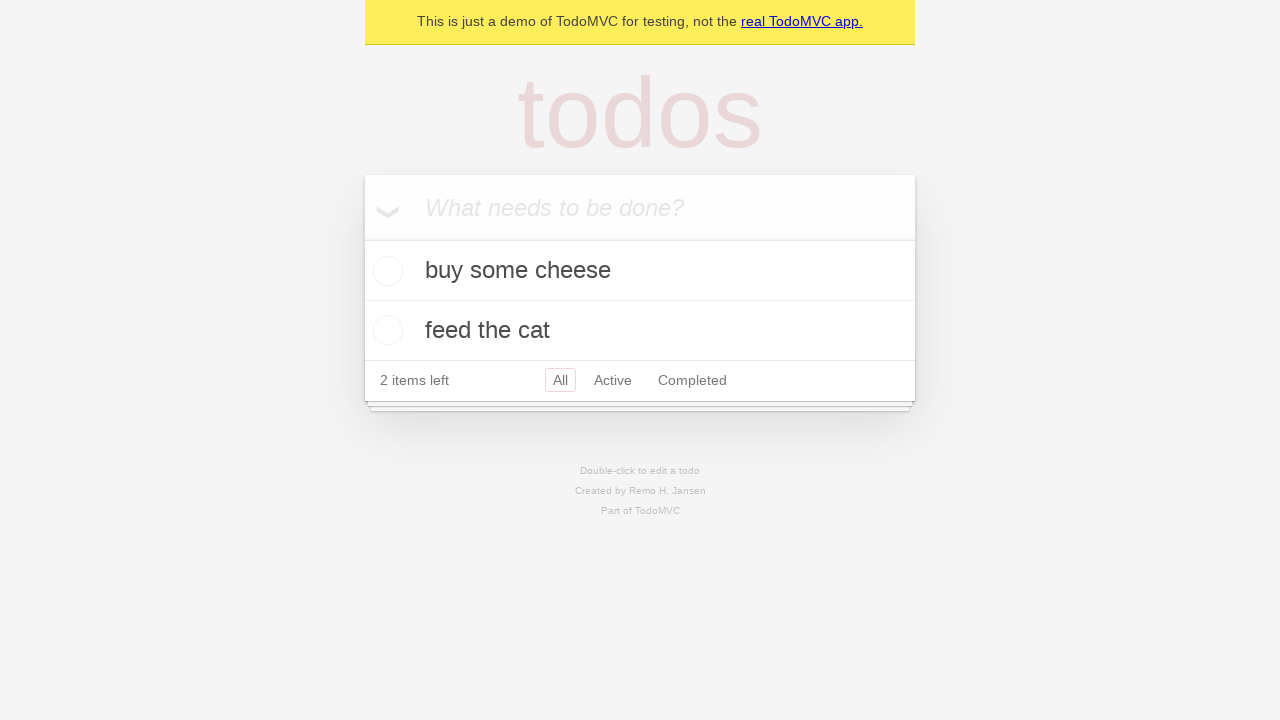

Located checkbox for first todo item
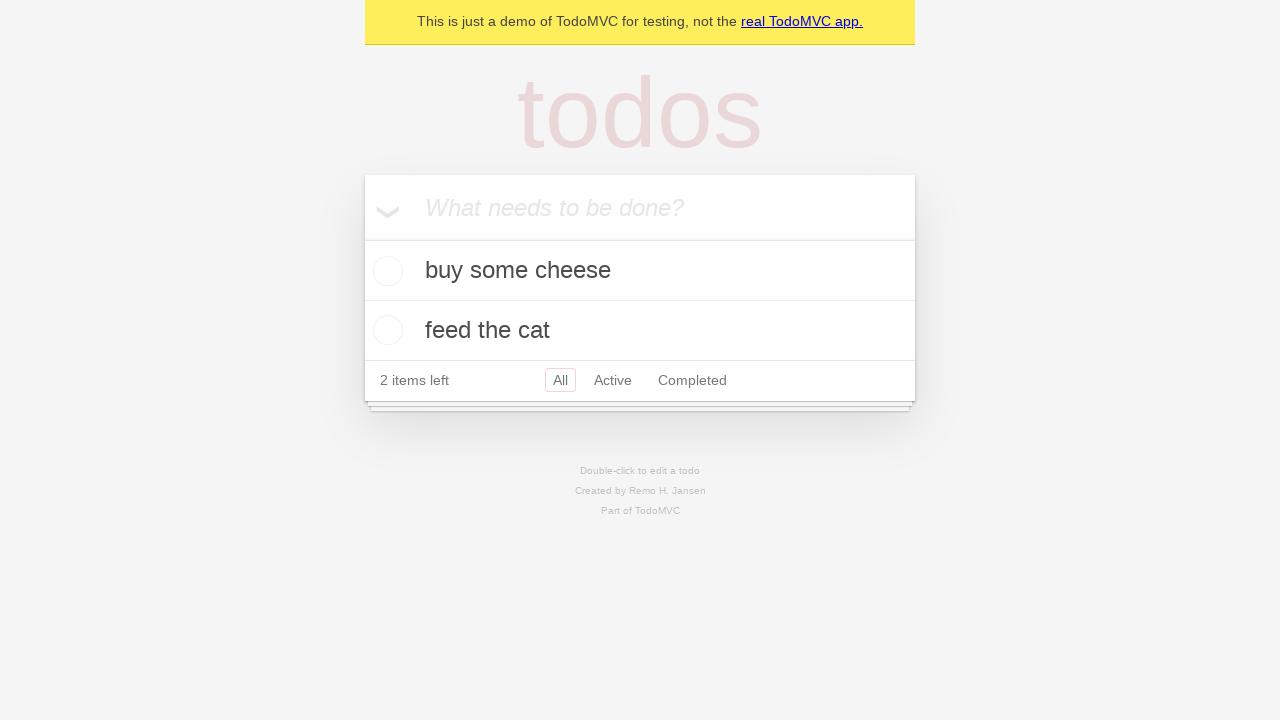

Marked first todo item as complete at (385, 271) on internal:testid=[data-testid="todo-item"s] >> nth=0 >> internal:role=checkbox
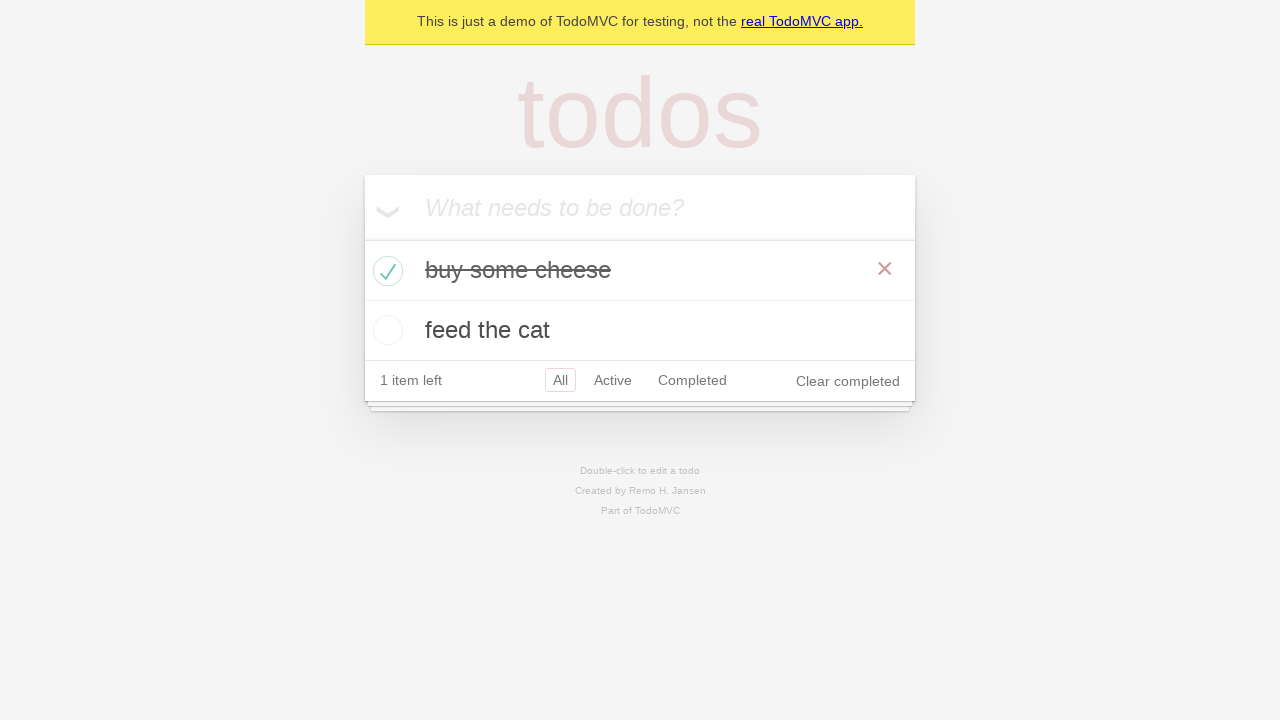

Reloaded page to test data persistence
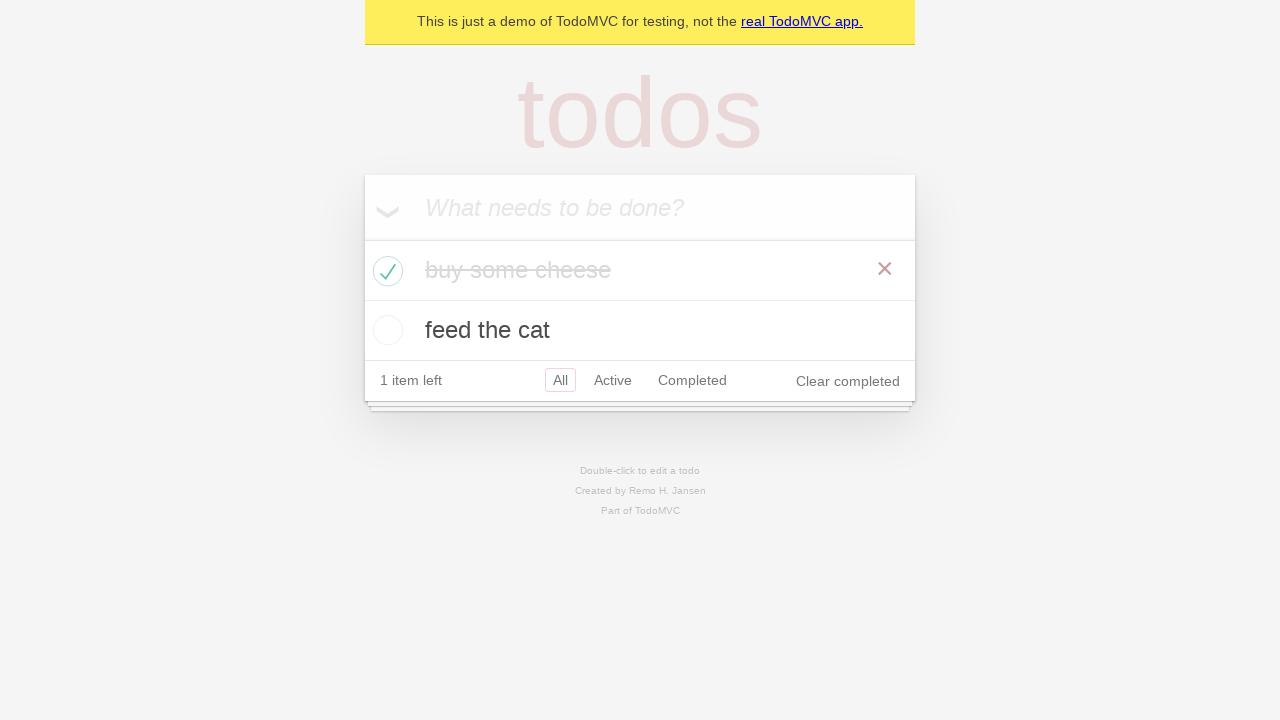

Todo items loaded after page reload
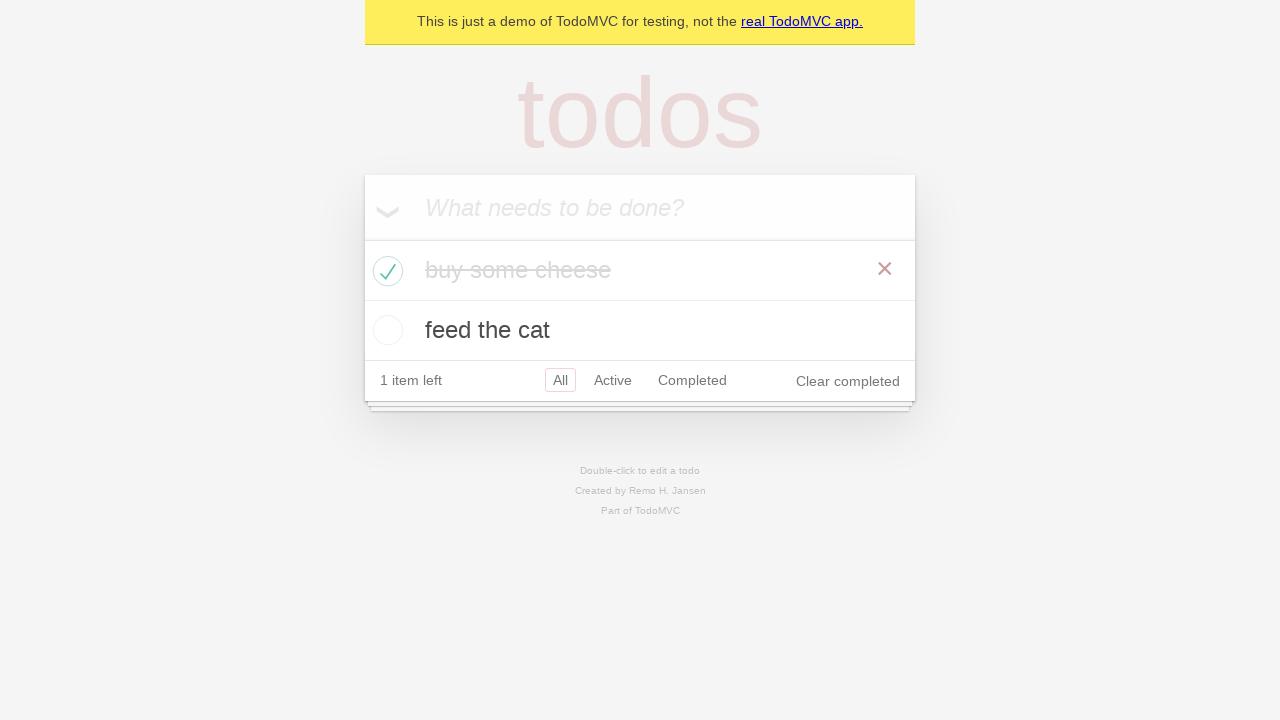

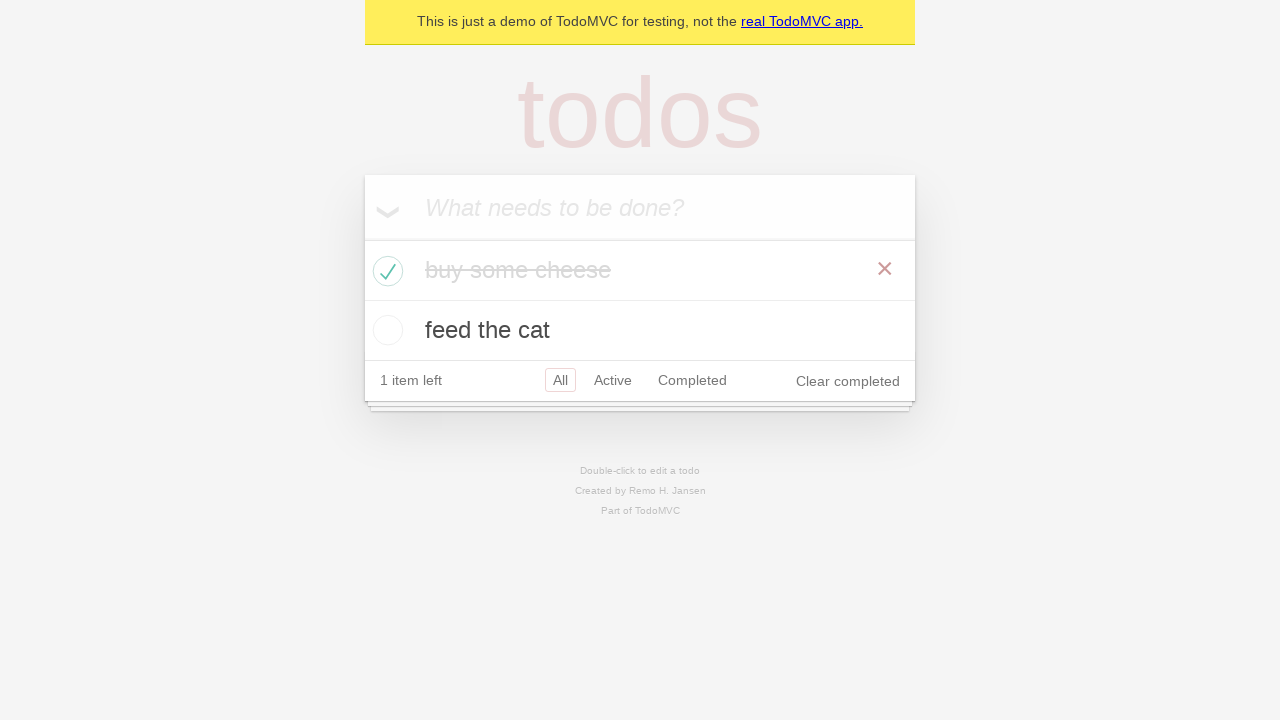